Tests the X icon functionality on error messages by clicking login without credentials and then dismissing the error

Starting URL: https://www.saucedemo.com/

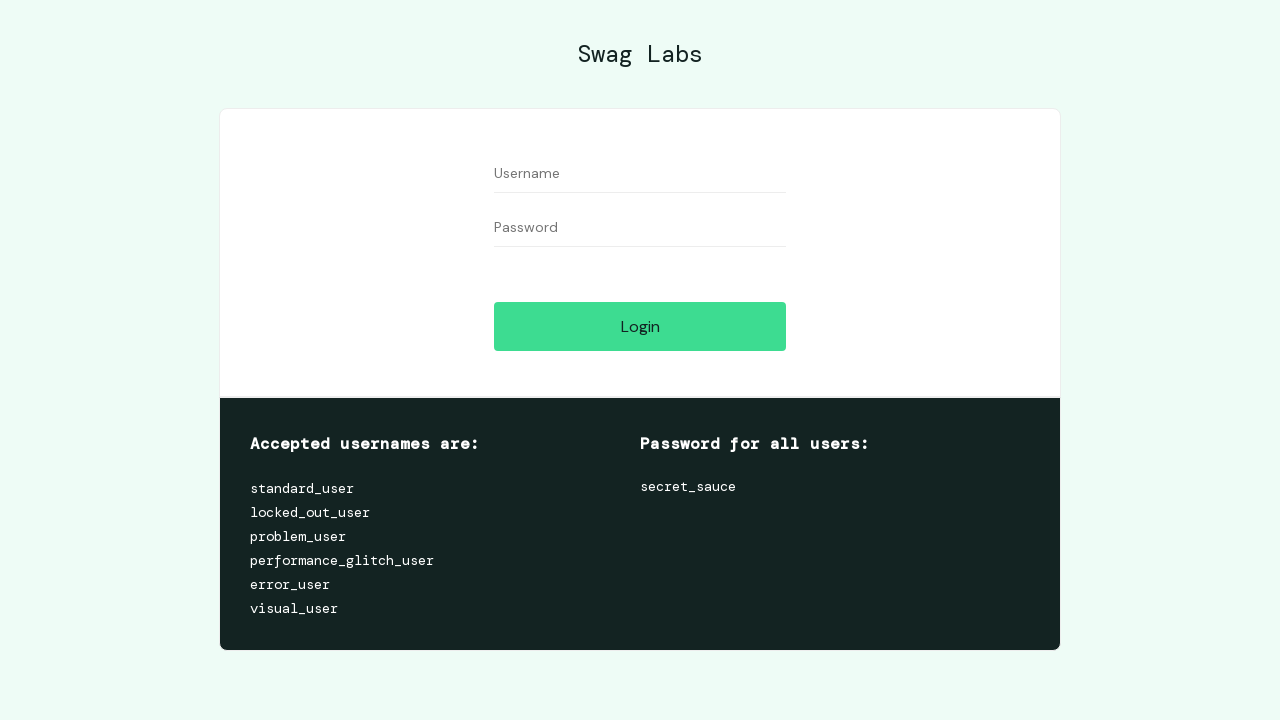

Clicked login button without entering credentials at (640, 326) on #login-button
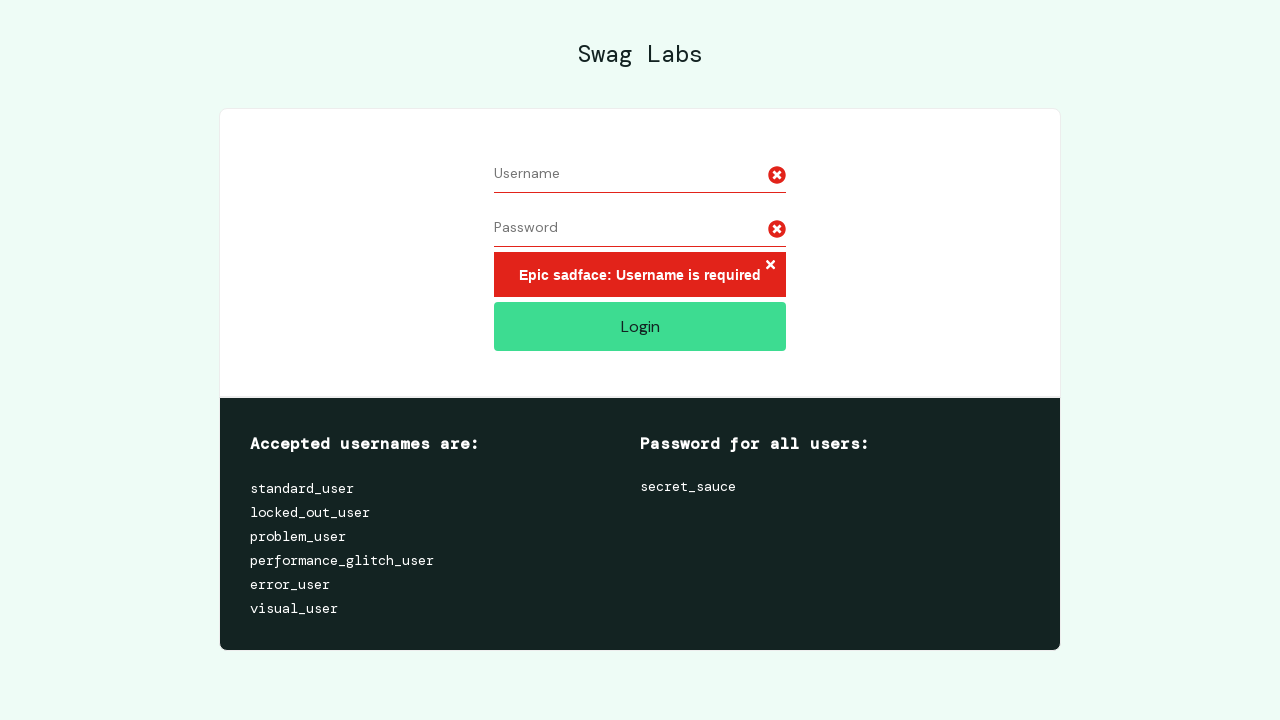

Error message appeared on screen
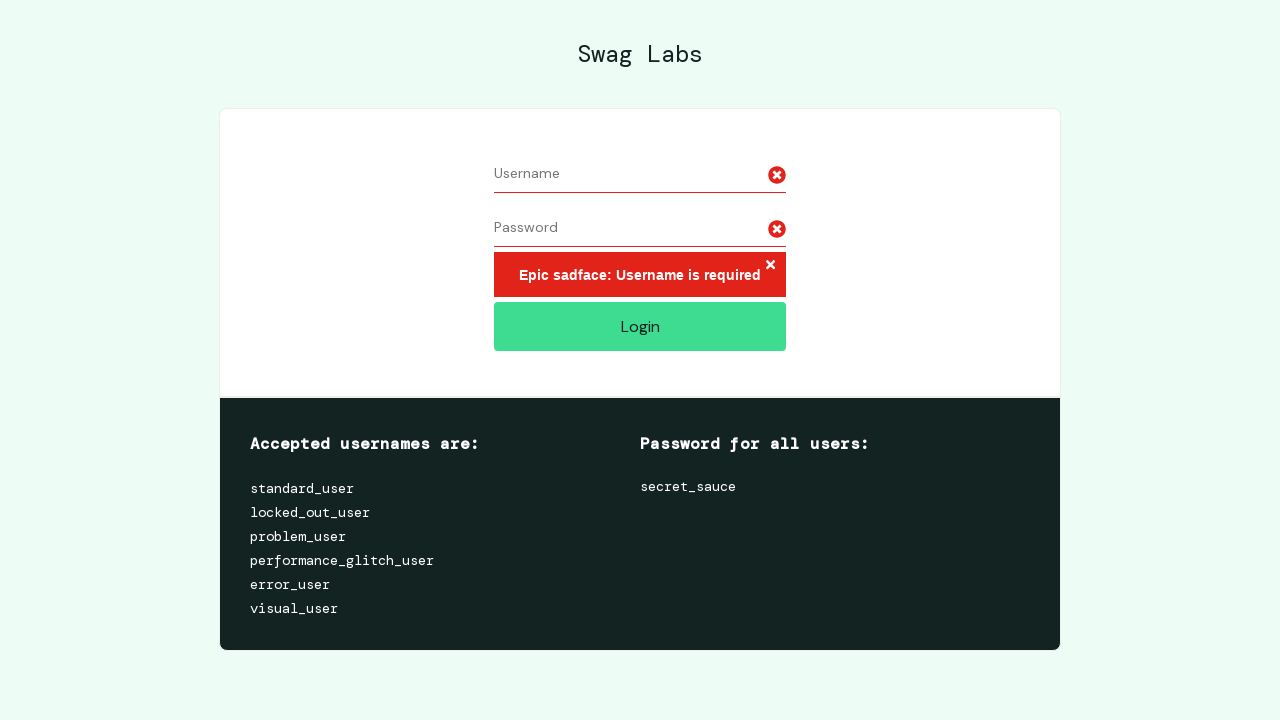

Clicked X icon to dismiss error message at (770, 266) on button.error-button
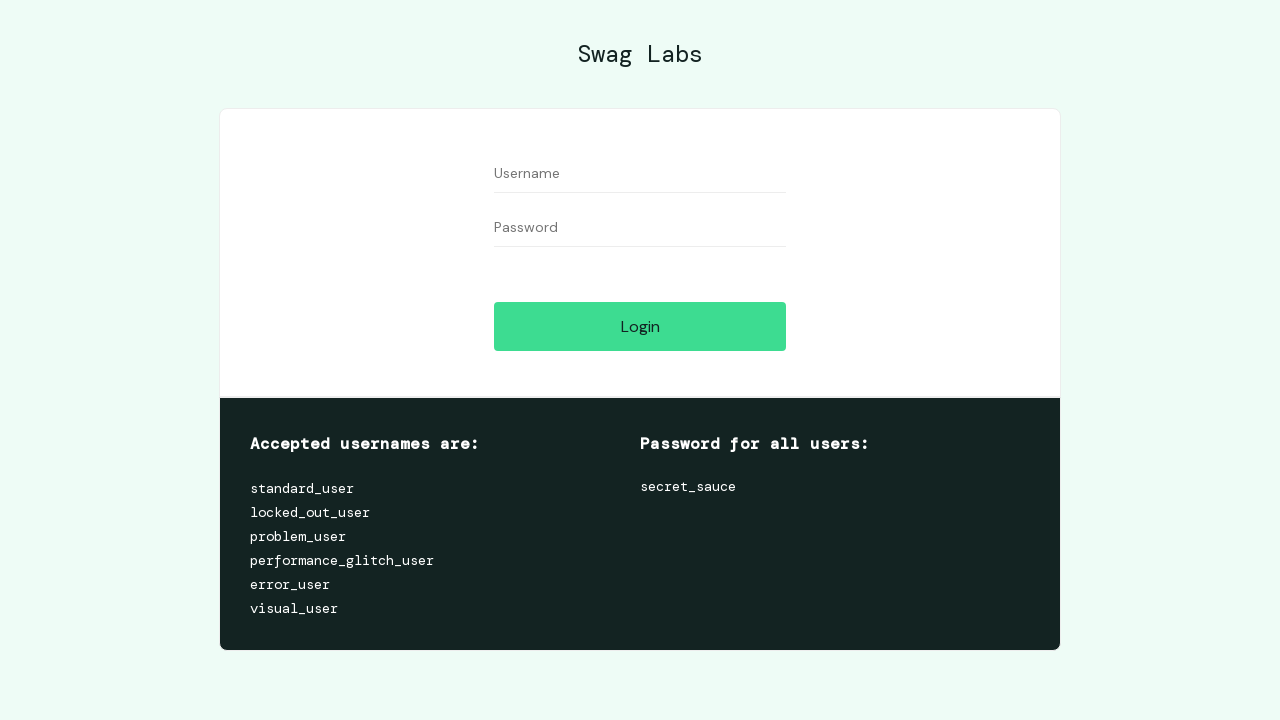

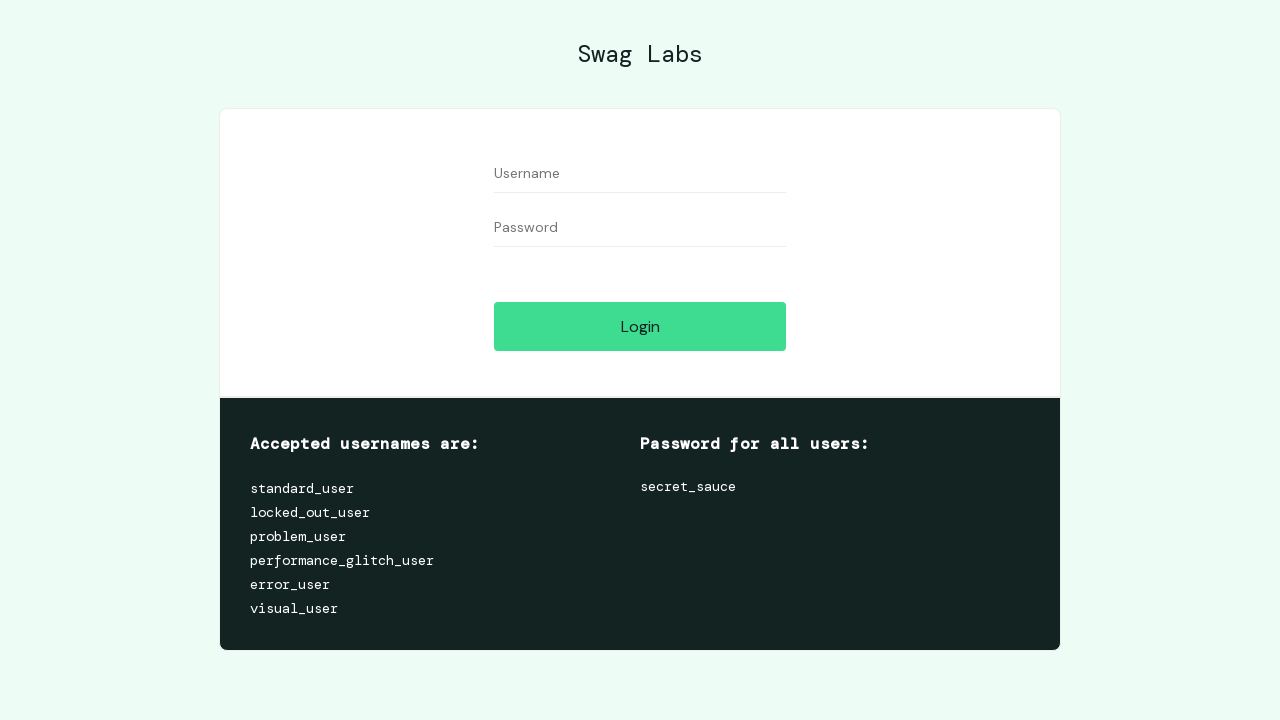